Tests accepting a JavaScript alert by clicking a button to trigger the alert and then accepting it

Starting URL: https://automationfc.github.io/basic-form/index.html

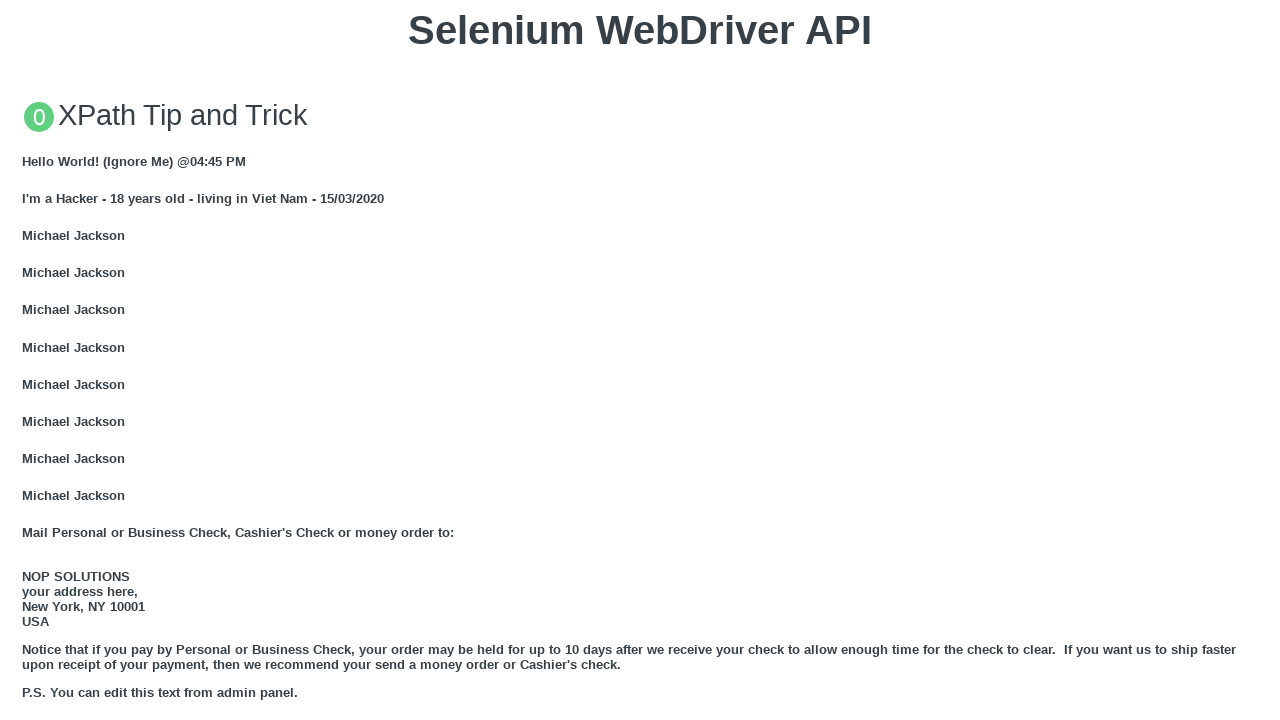

Clicked button to trigger JavaScript alert at (640, 360) on xpath=//div[@class = 'example']//button[@onclick = 'jsAlert()']
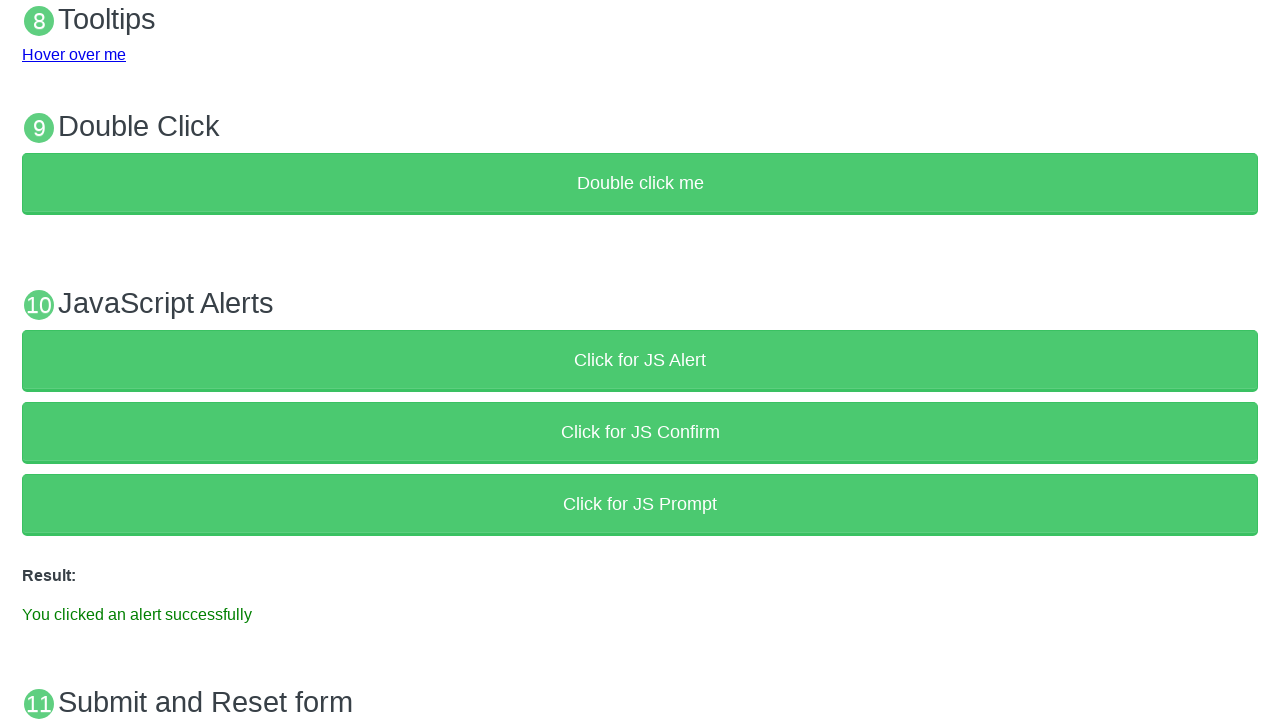

Set up dialog handler to accept JavaScript alert
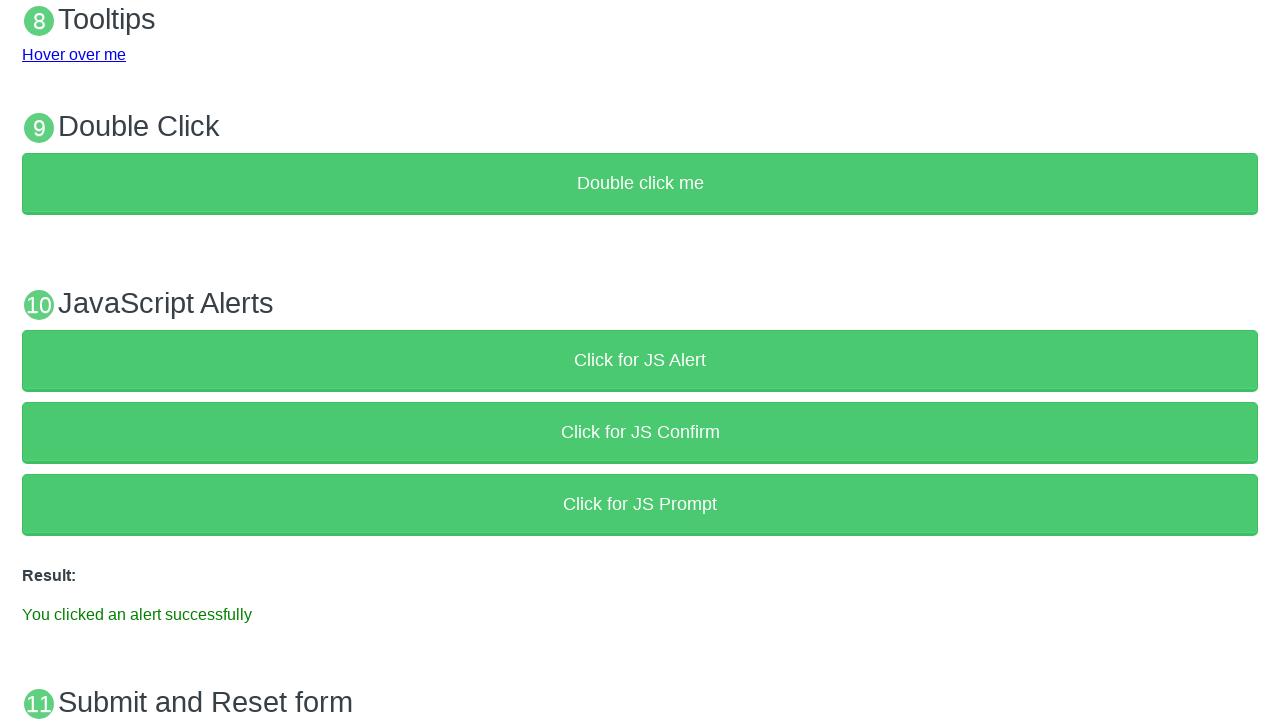

Verified success message 'You clicked an alert successfully' appeared
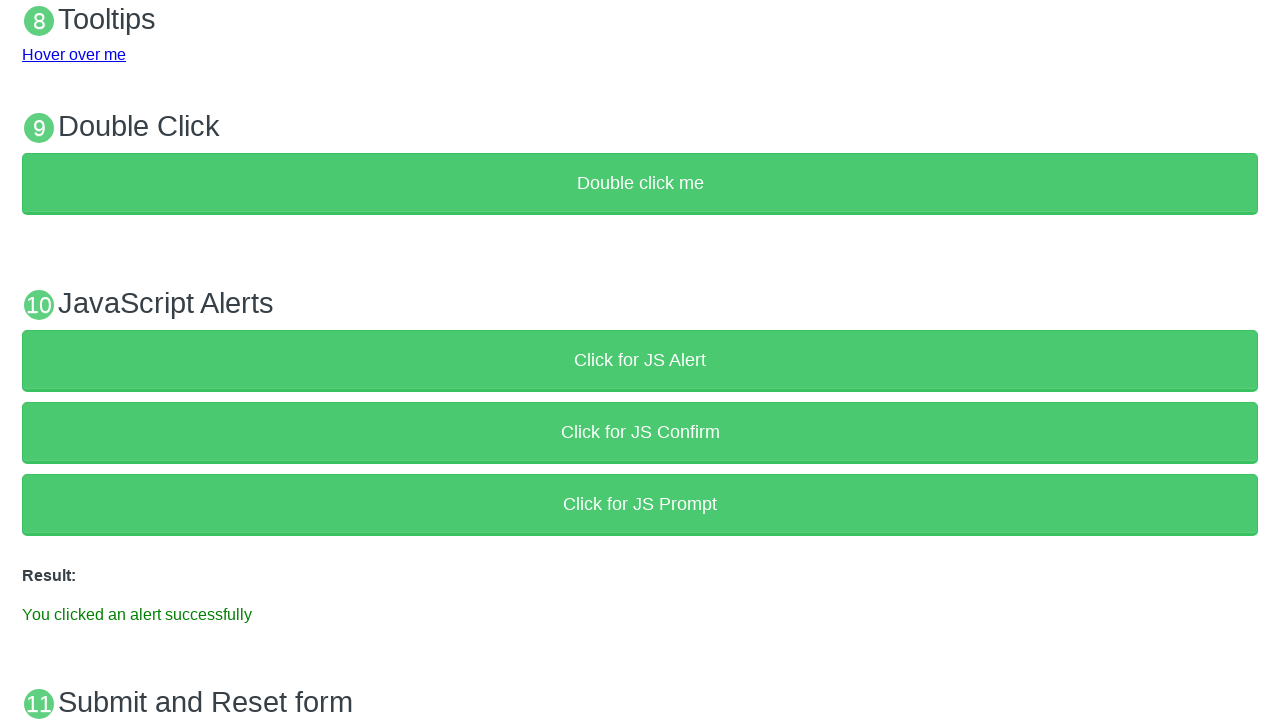

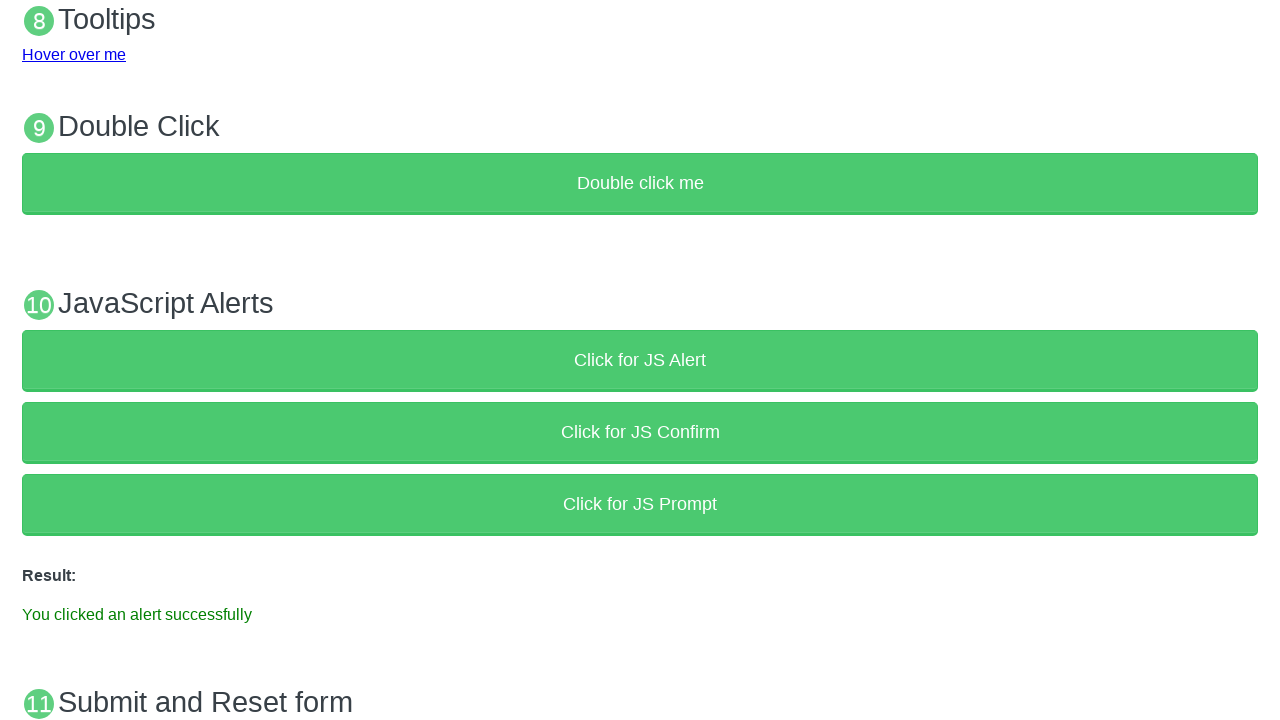